Tests that clicking Clear completed removes completed items from the list

Starting URL: https://demo.playwright.dev/todomvc

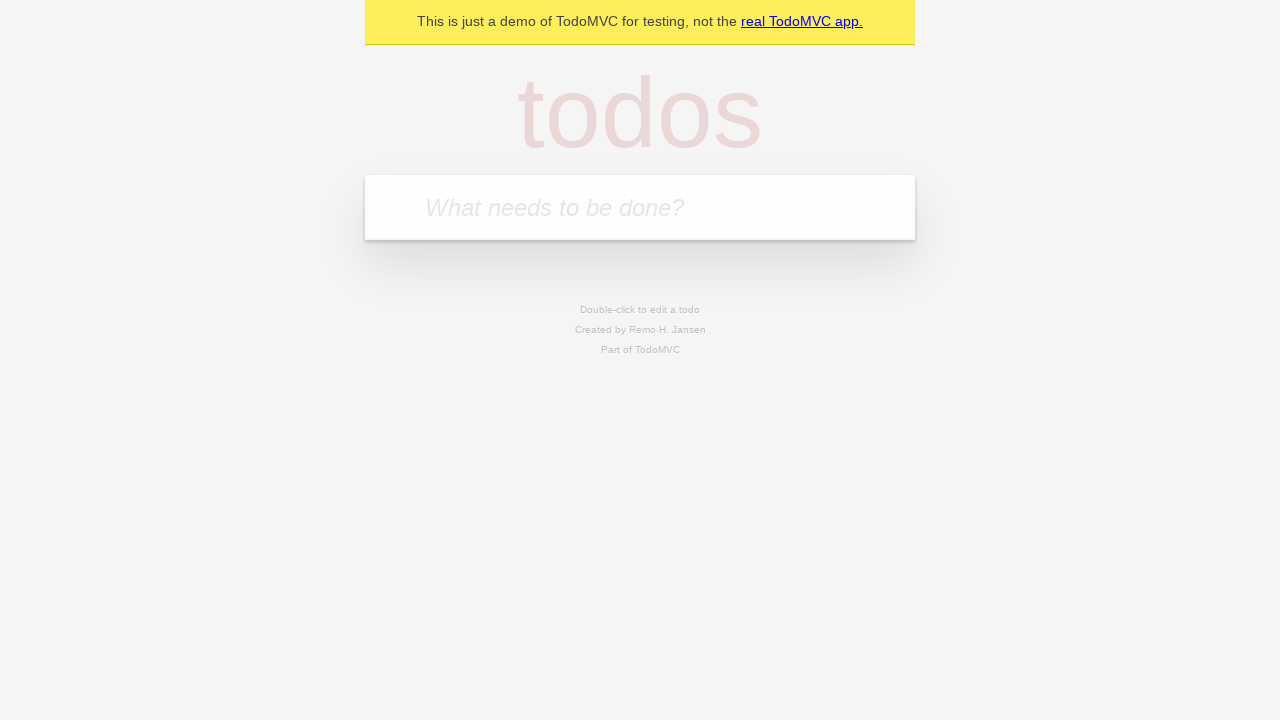

Filled todo input with 'buy some cheese' on internal:attr=[placeholder="What needs to be done?"i]
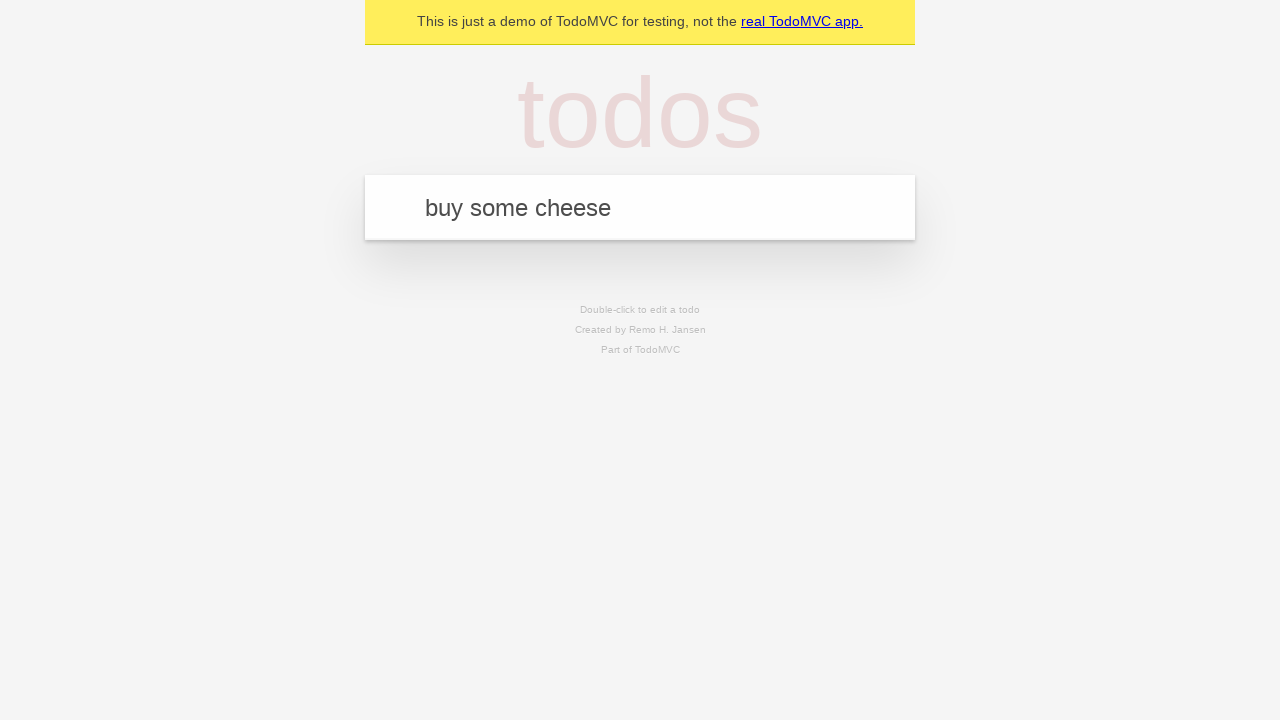

Pressed Enter to add first todo on internal:attr=[placeholder="What needs to be done?"i]
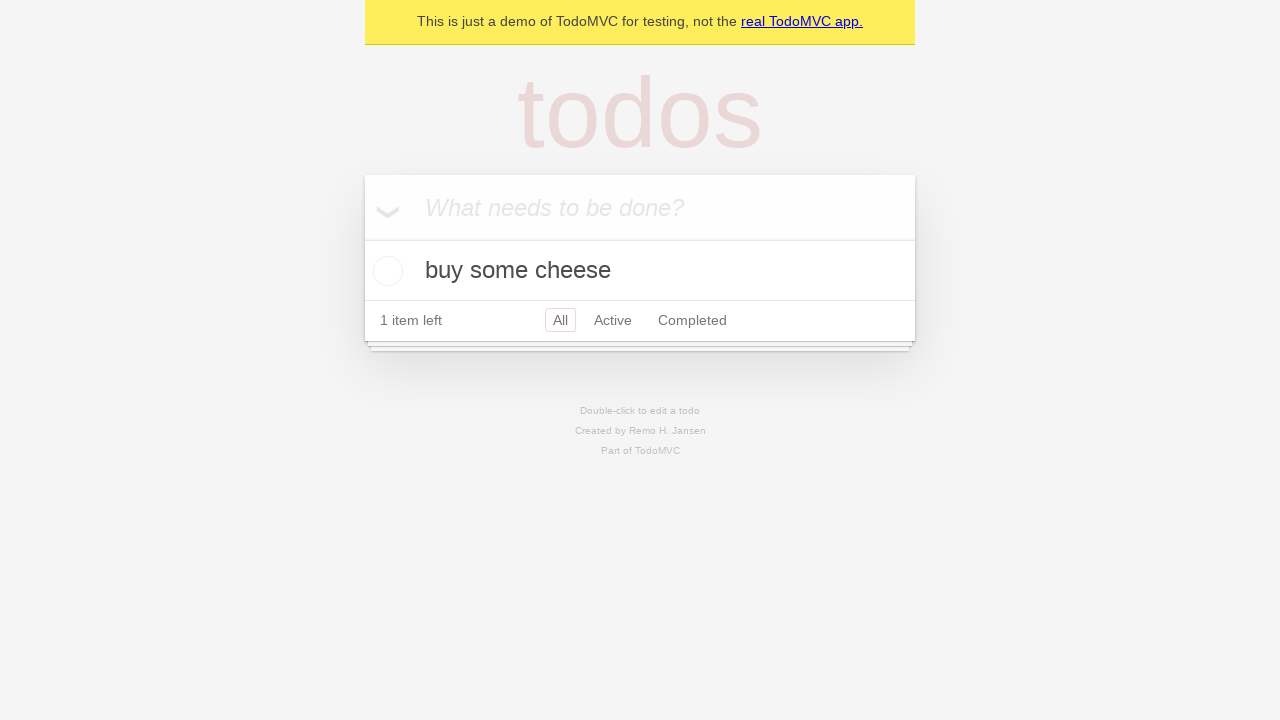

Filled todo input with 'feed the cat' on internal:attr=[placeholder="What needs to be done?"i]
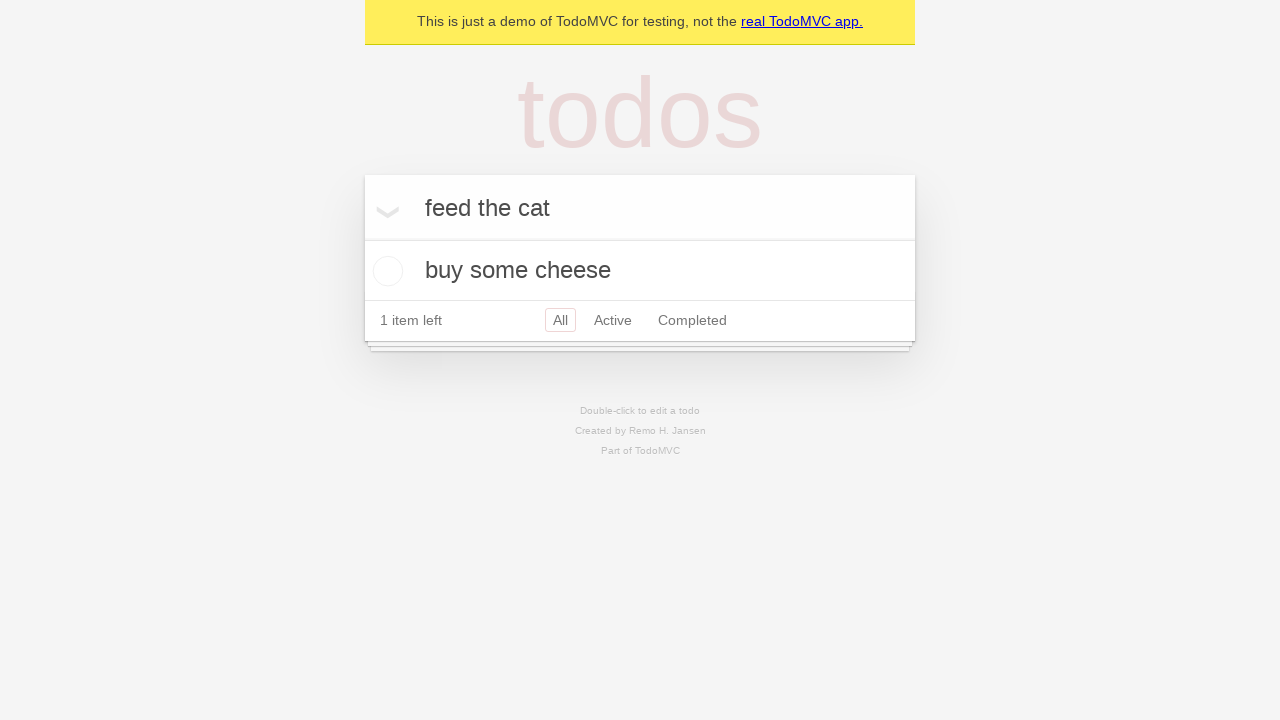

Pressed Enter to add second todo on internal:attr=[placeholder="What needs to be done?"i]
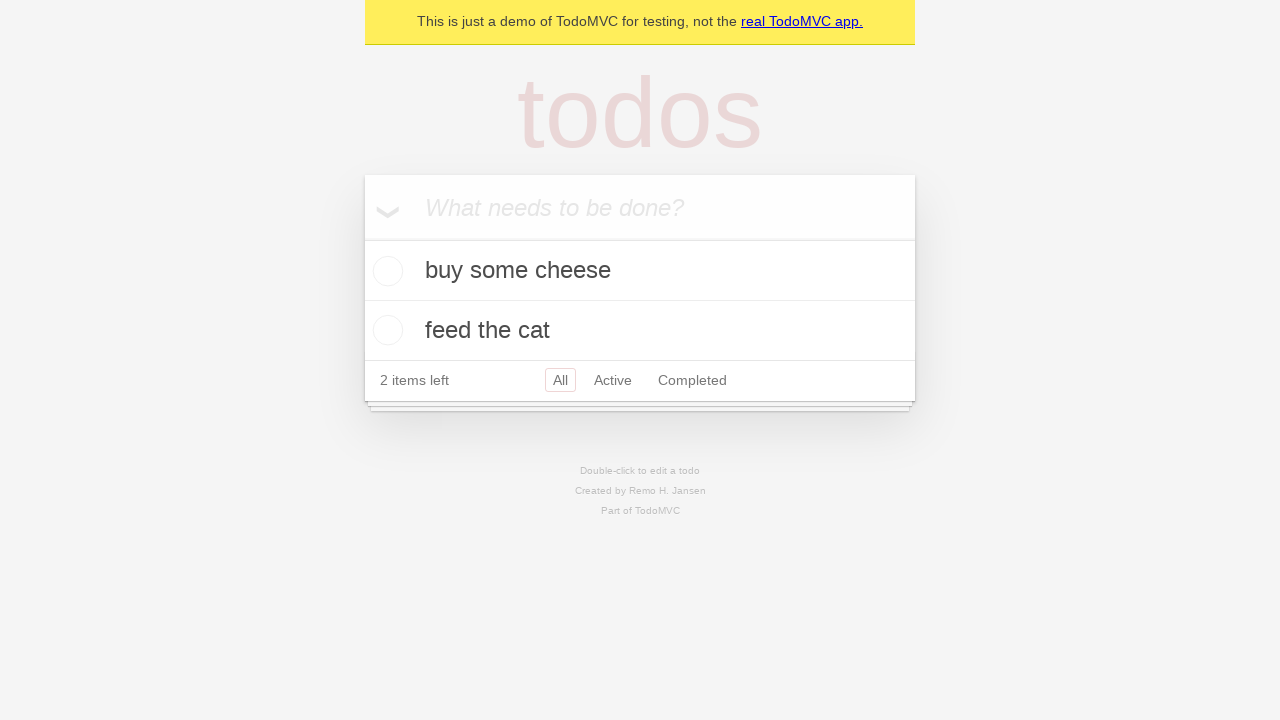

Filled todo input with 'book a doctors appointment' on internal:attr=[placeholder="What needs to be done?"i]
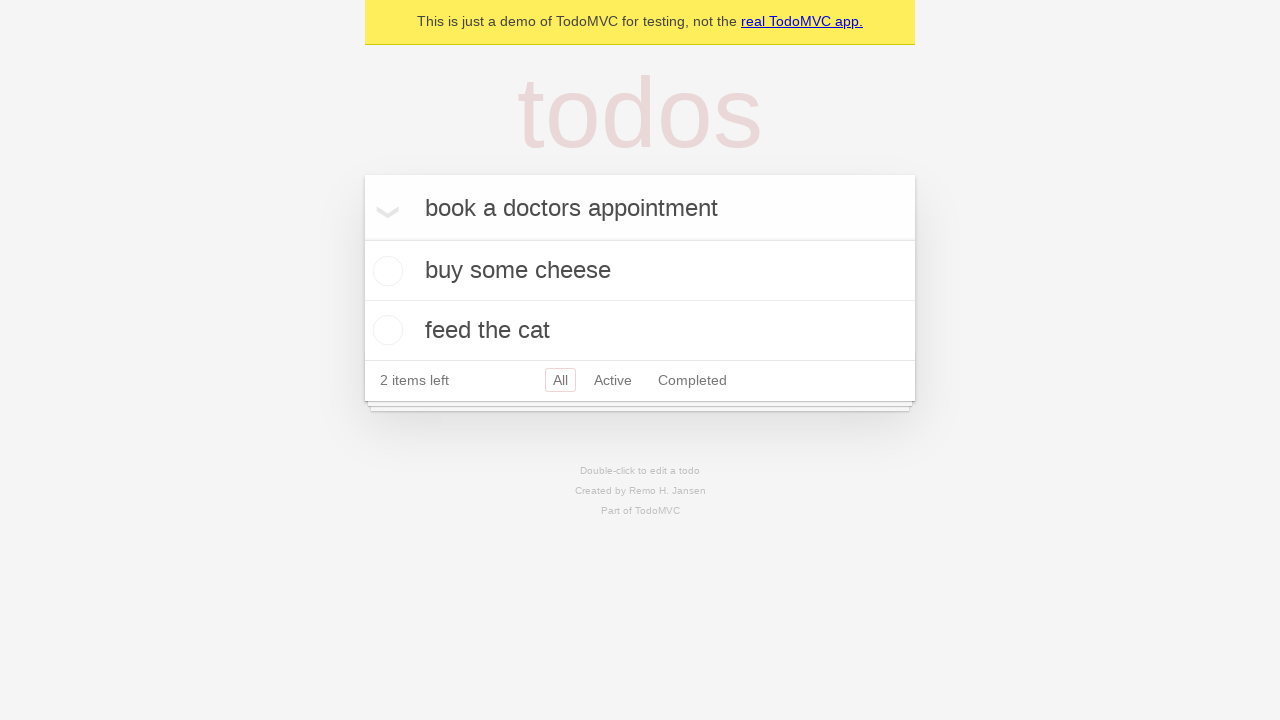

Pressed Enter to add third todo on internal:attr=[placeholder="What needs to be done?"i]
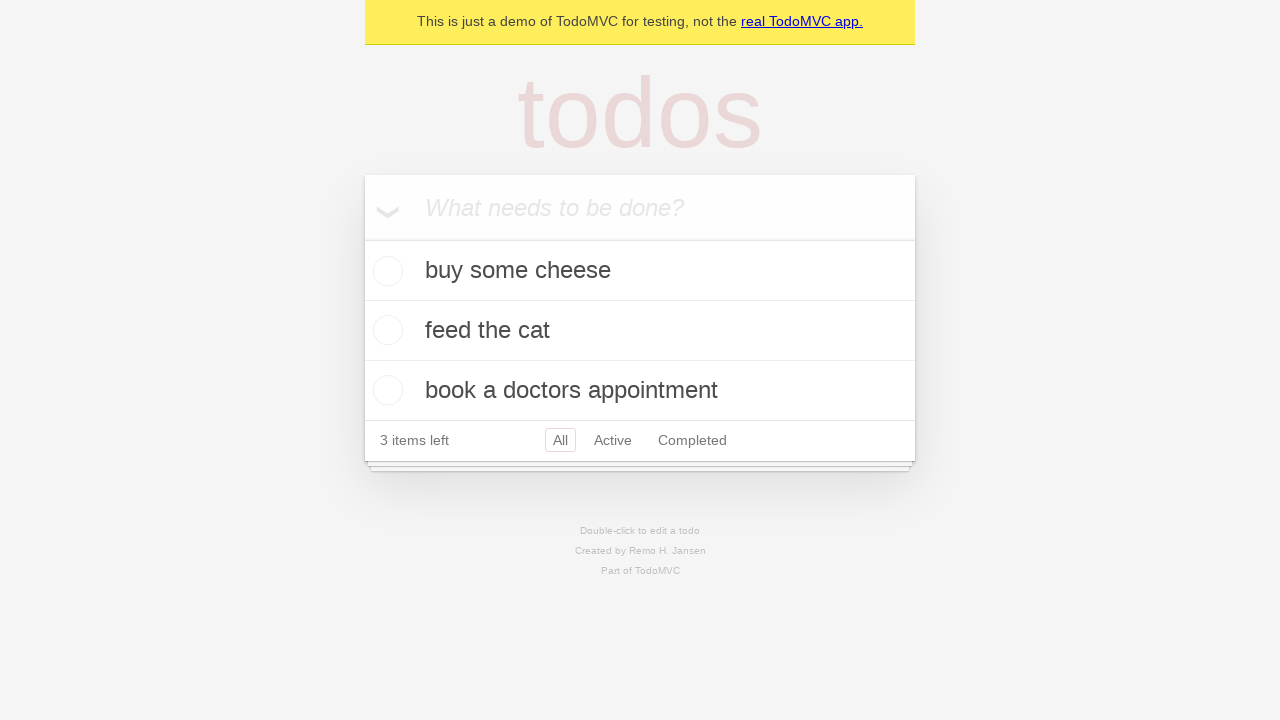

Checked the second todo item 'feed the cat' at (385, 330) on internal:testid=[data-testid="todo-item"s] >> nth=1 >> internal:role=checkbox
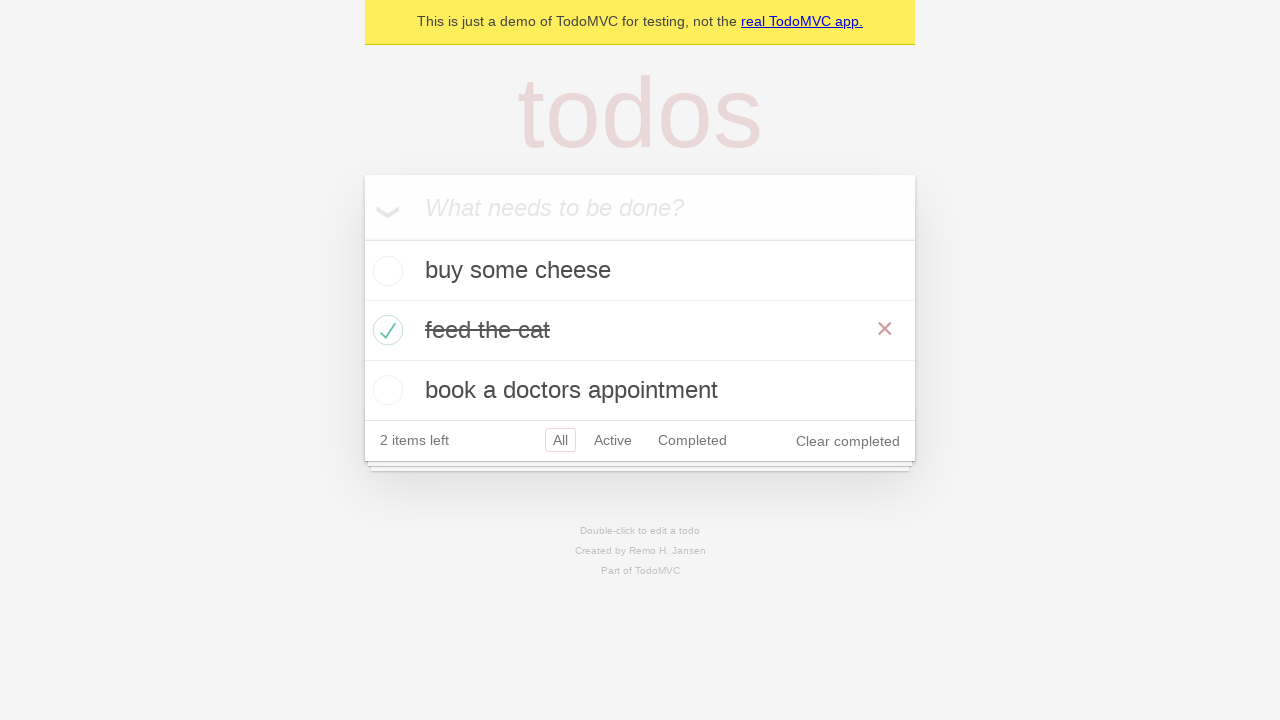

Clicked 'Clear completed' button to remove completed items at (848, 441) on internal:role=button[name="Clear completed"i]
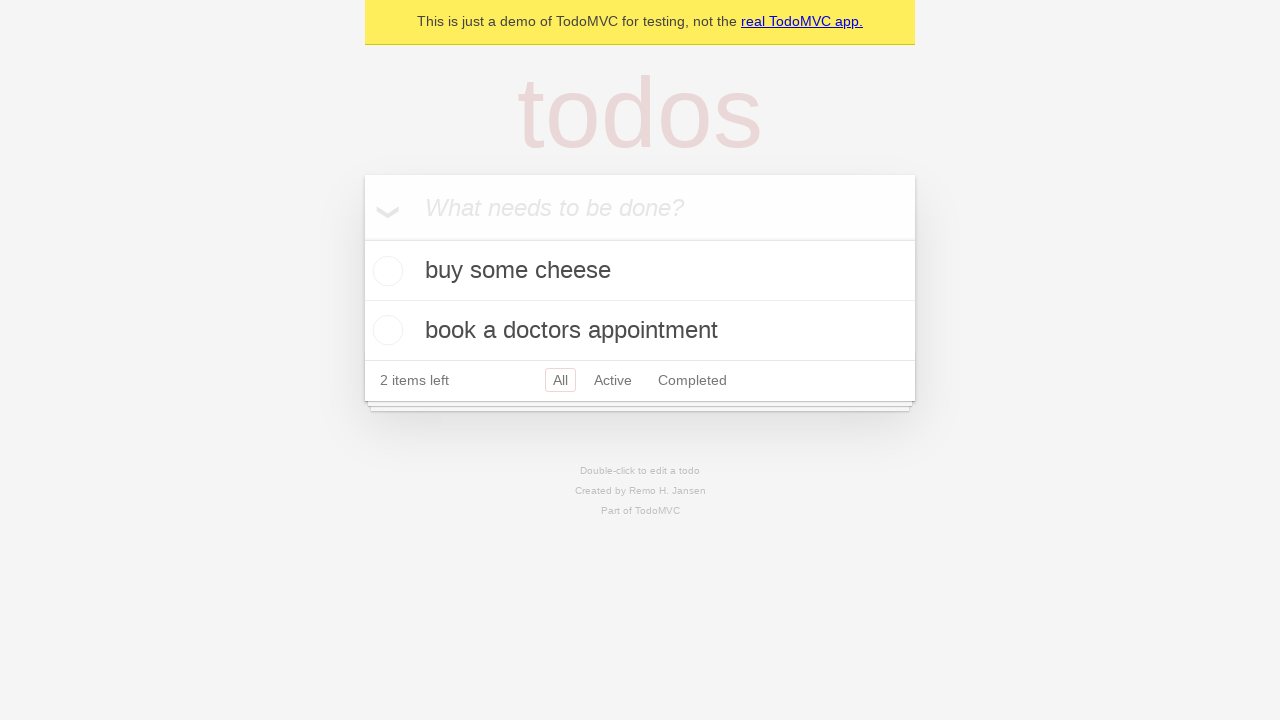

Waited for remaining todo items to be visible - verified only 2 items remain after clearing completed
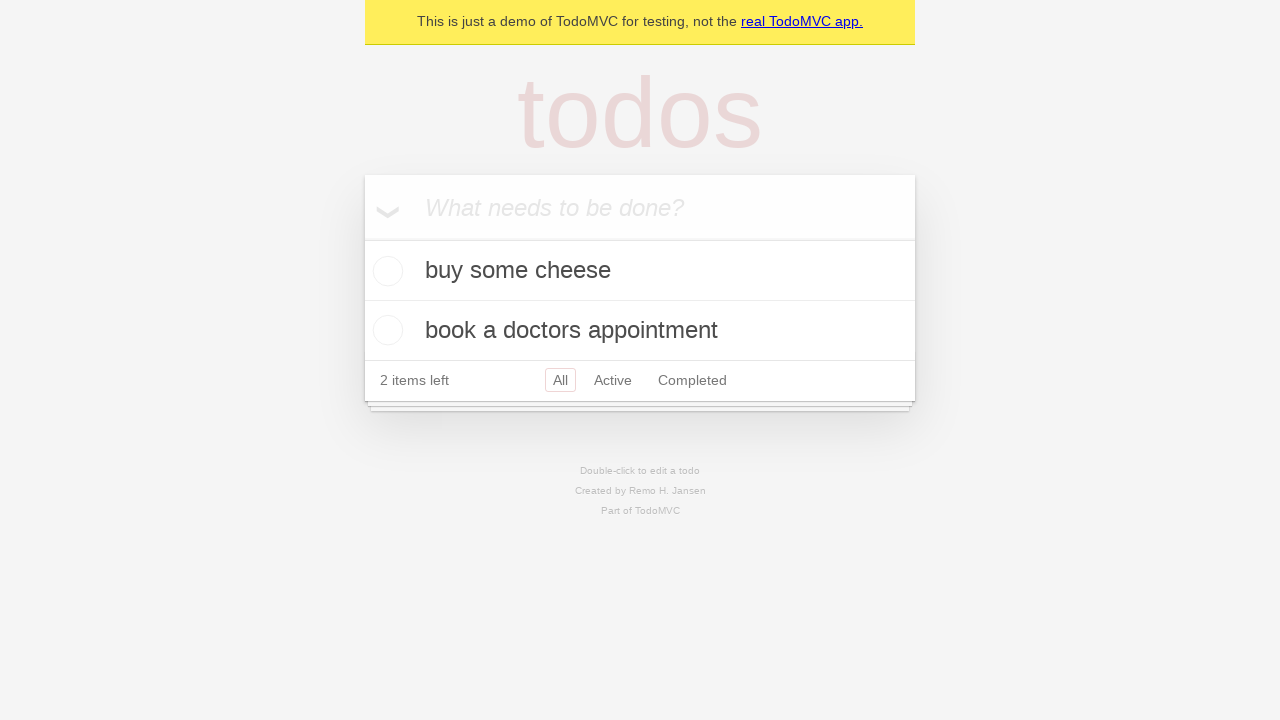

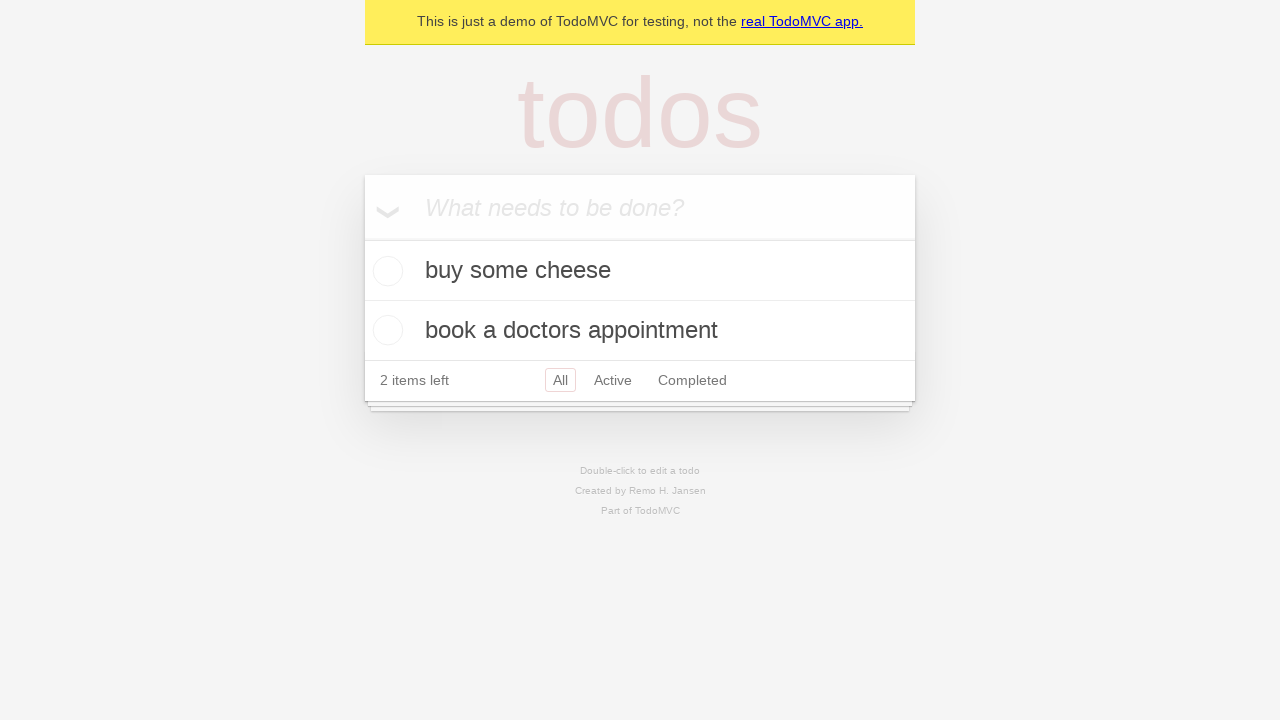